Tests navigation from DemoQA to ToolsQA training site by clicking the home banner, then uses the search functionality on the ToolsQA site to search for "selenium"

Starting URL: https://demoqa.com

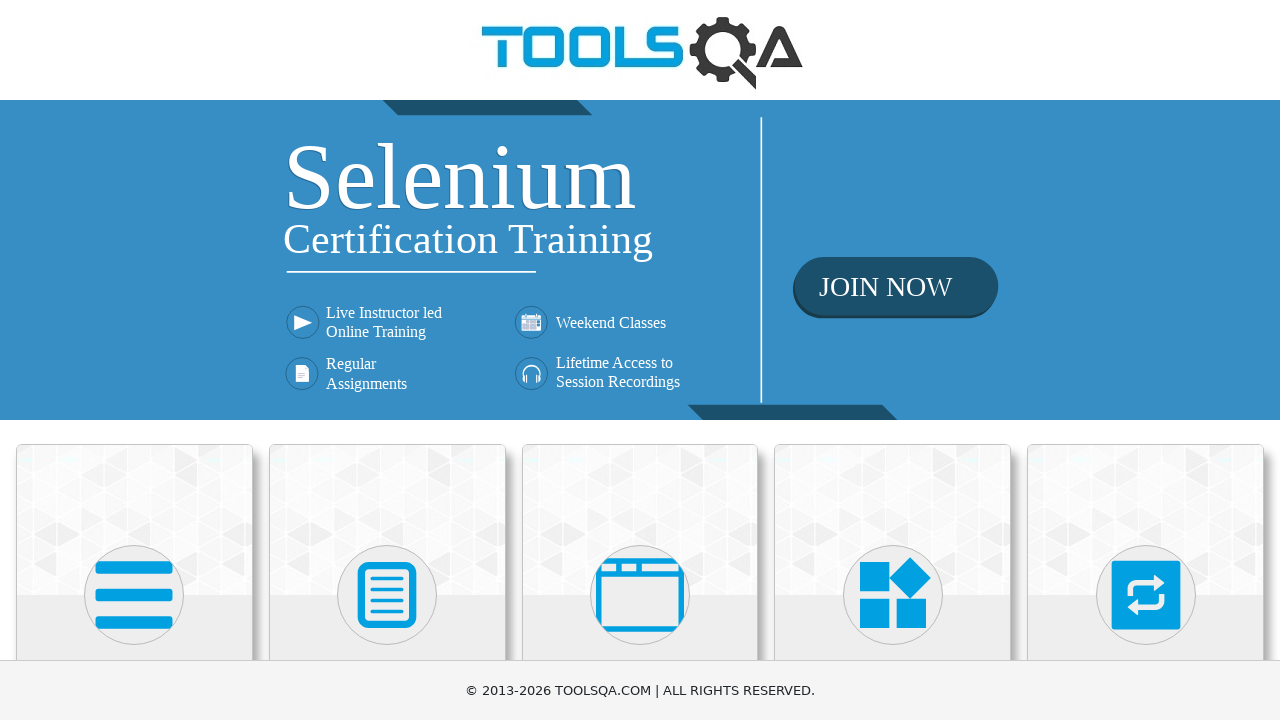

Clicked home banner to navigate to ToolsQA site at (640, 260) on div.home-banner
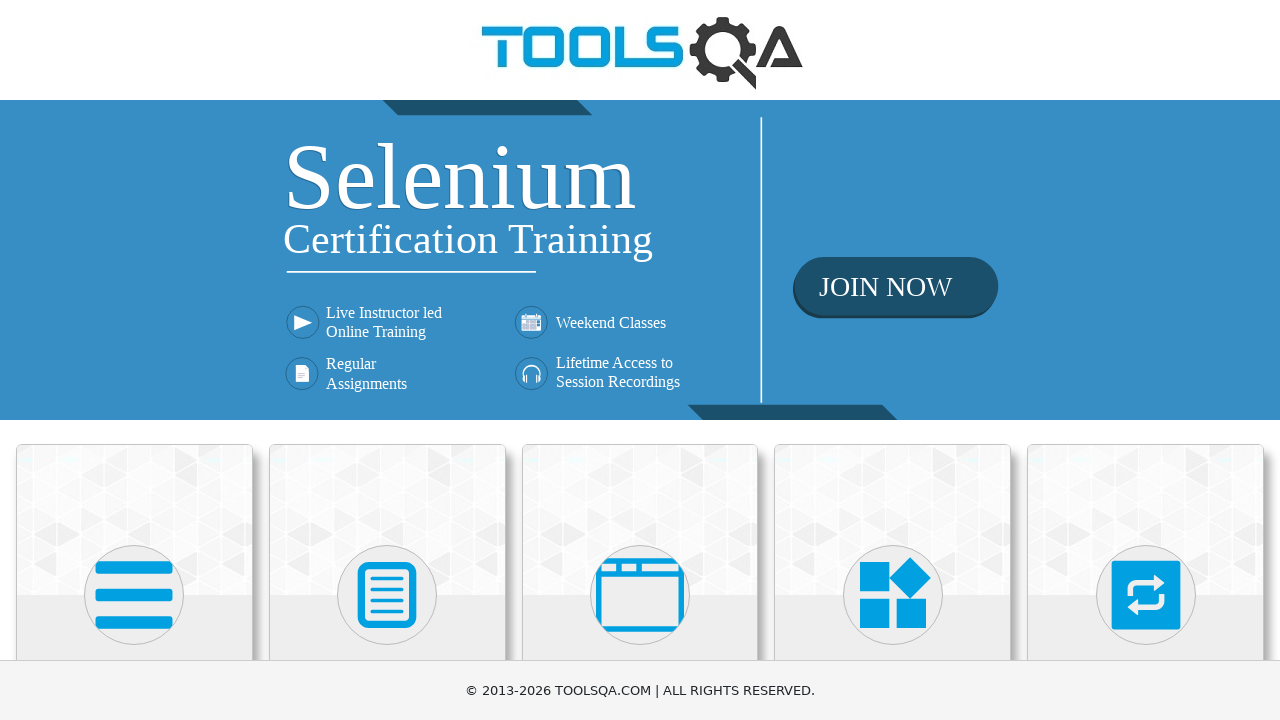

Switched to new tab and waited for page load
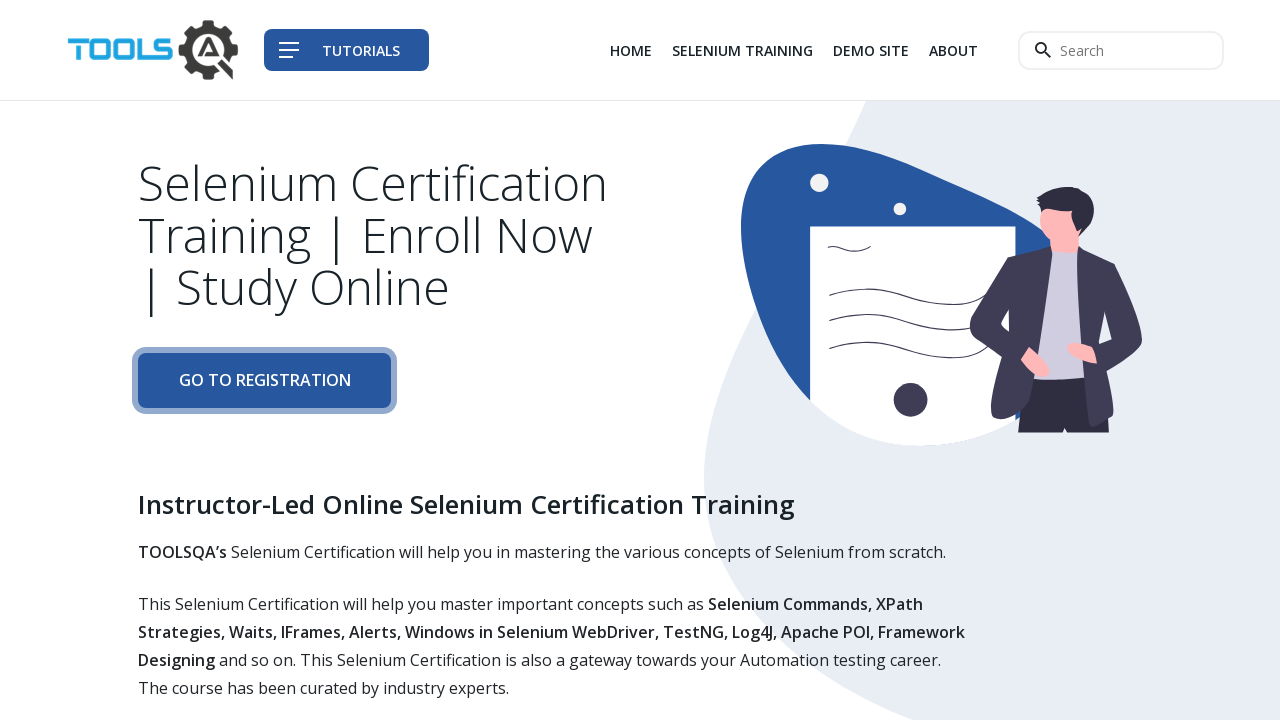

Filled search input with 'selenium' on input.navbar__search--input
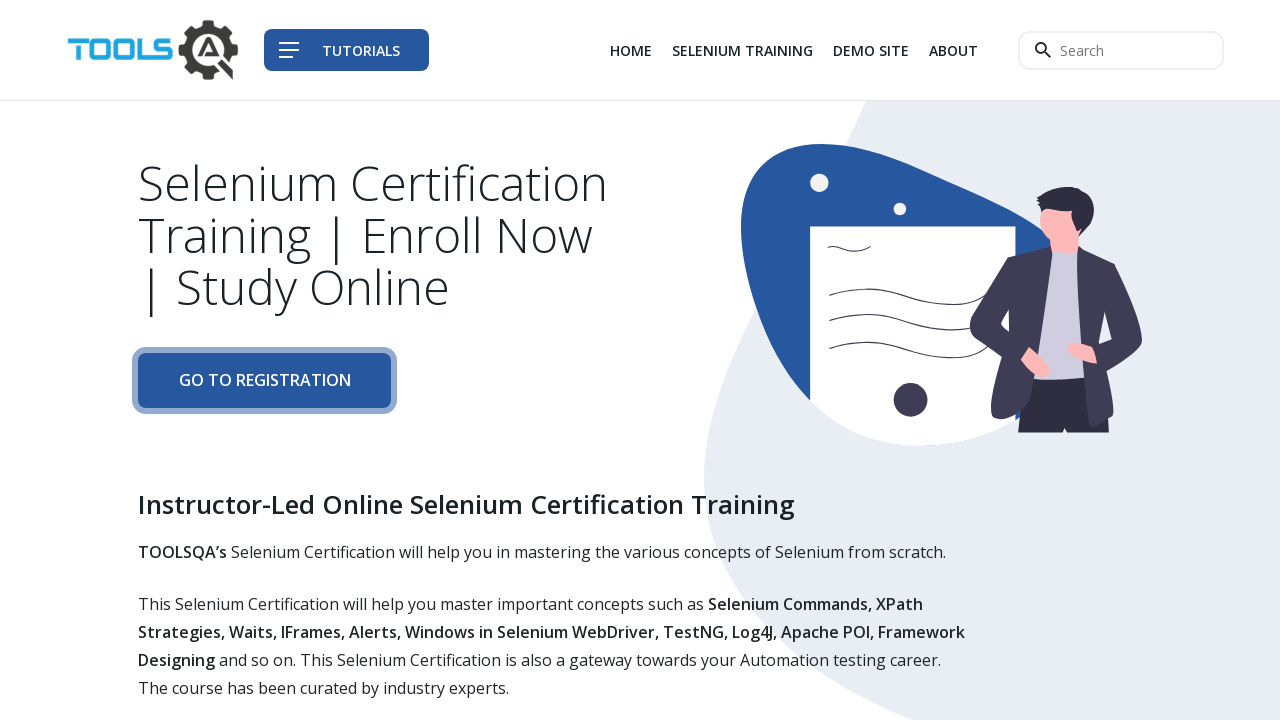

Pressed Enter to submit search query on input.navbar__search--input
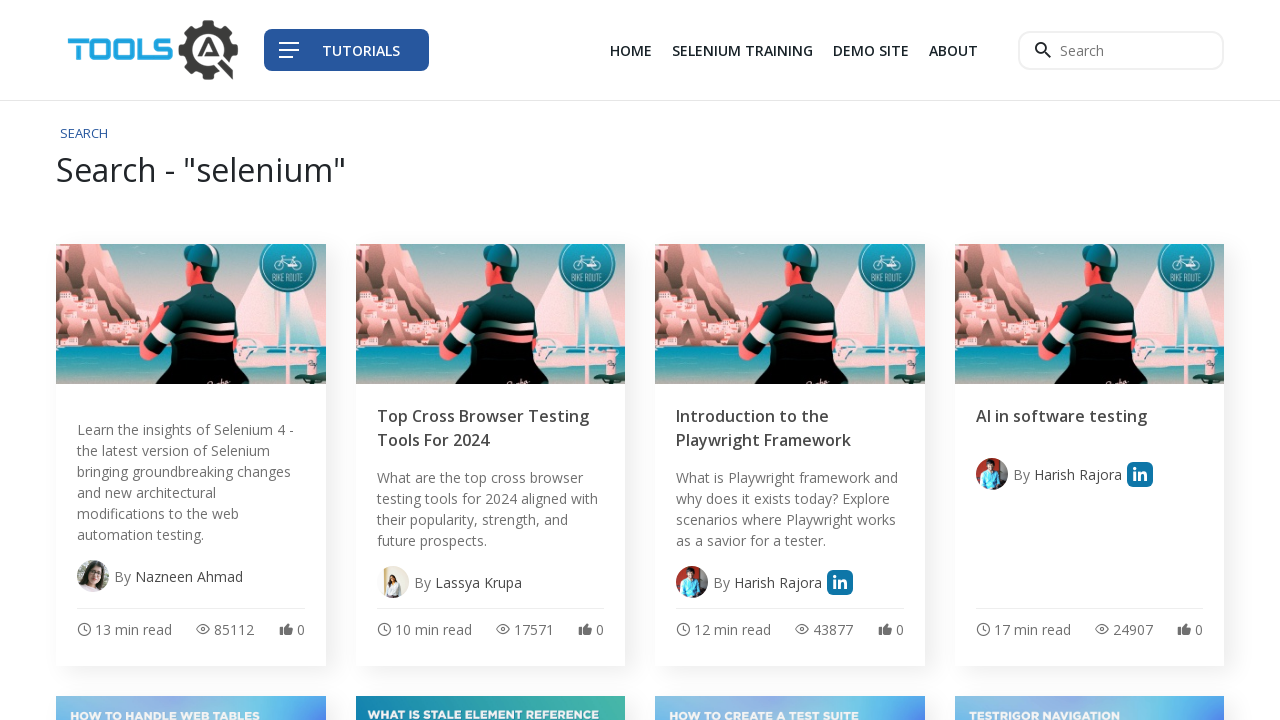

Search results page loaded with selenium keyword
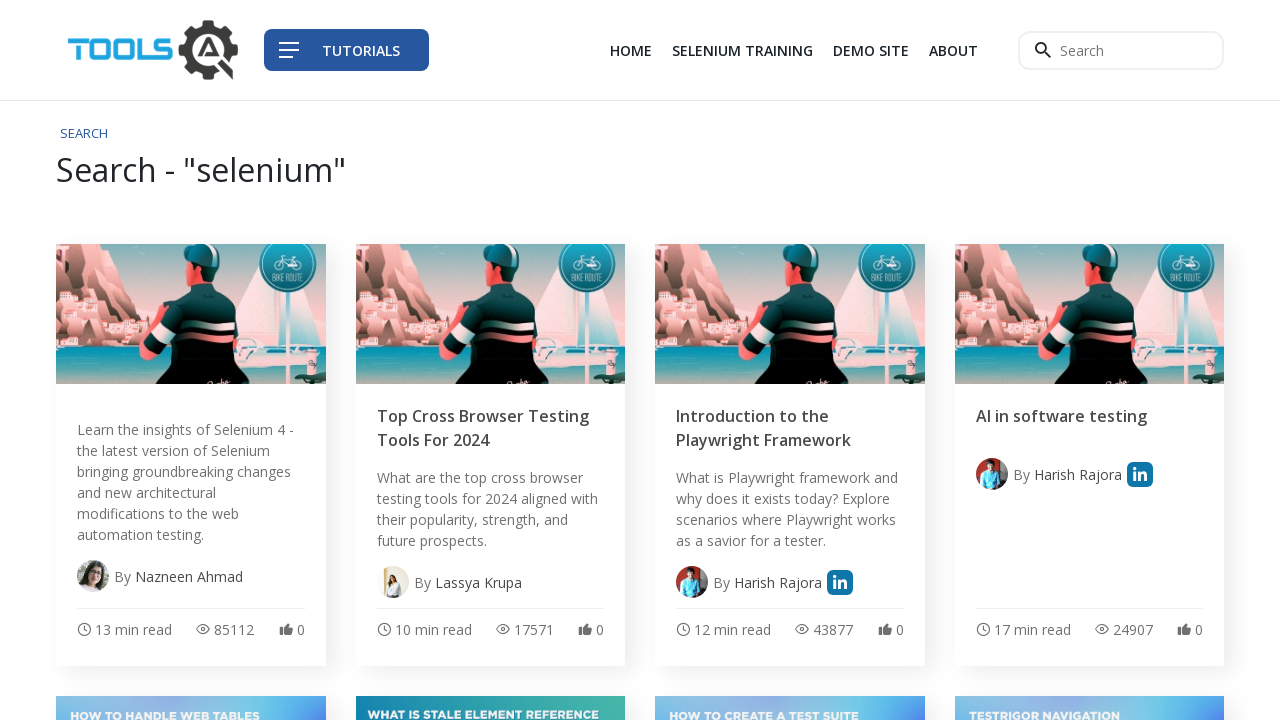

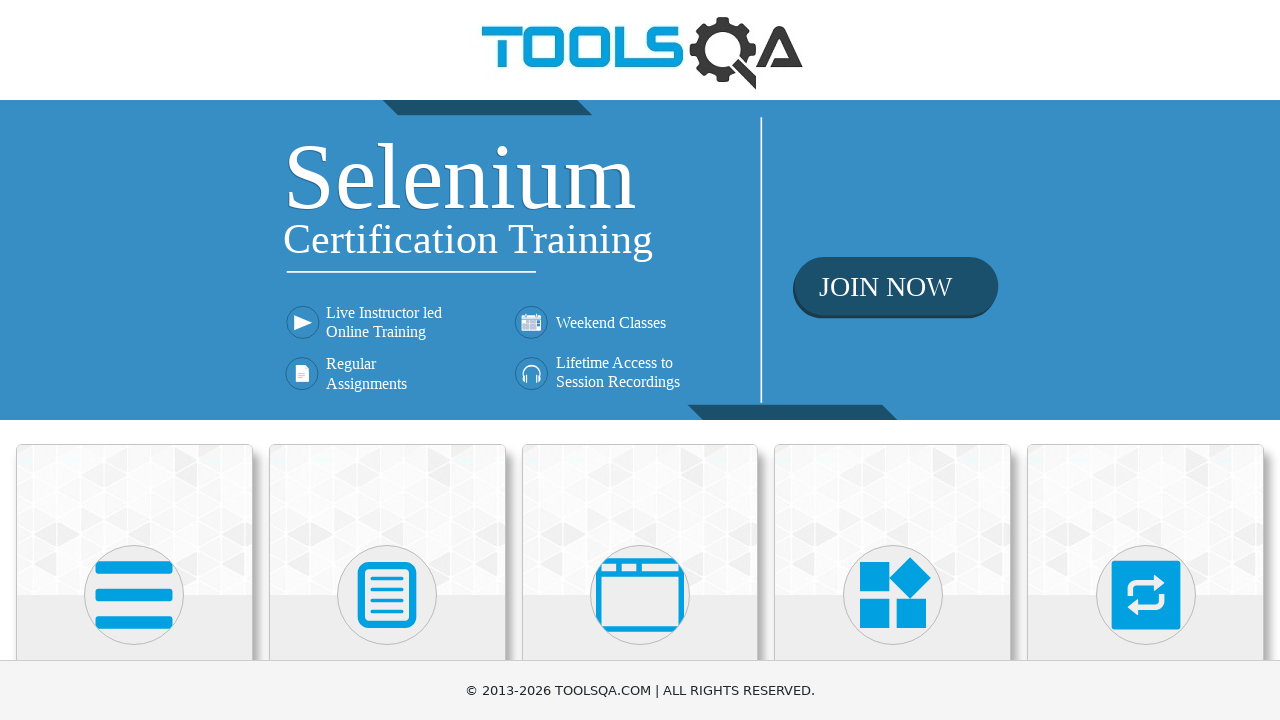